Tests JavaScript prompt alert by clicking a button to trigger the alert, entering text into the prompt, accepting it, and verifying the result message displays the entered text.

Starting URL: http://practice.cydeo.com/javascript_alerts

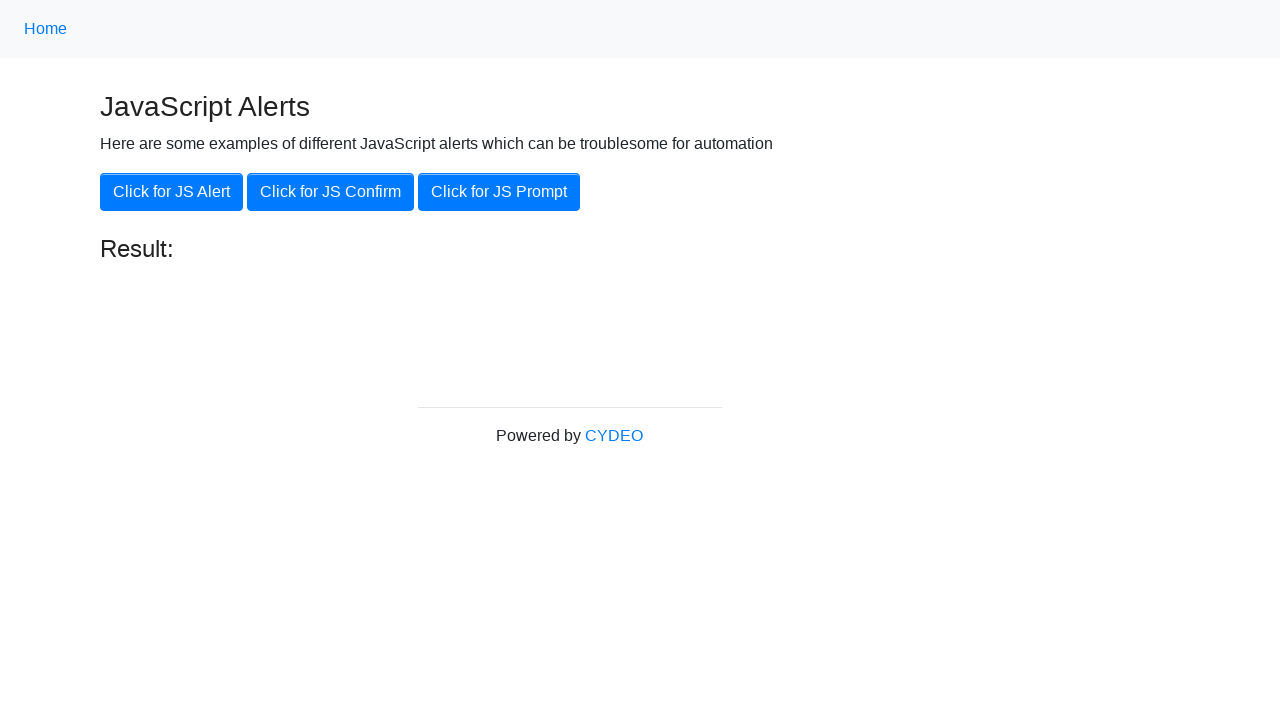

Set up dialog handler to accept prompt with text 'hello'
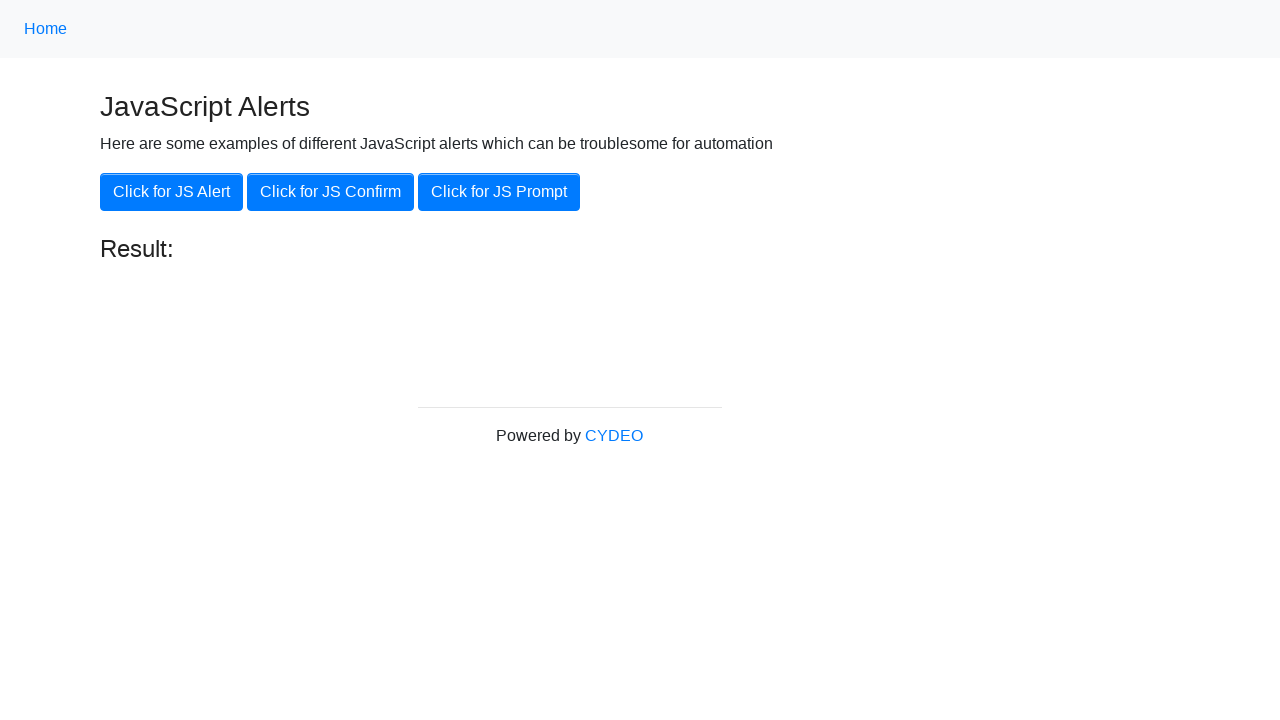

Clicked the JS Prompt button to trigger the alert at (499, 192) on xpath=//button[.='Click for JS Prompt']
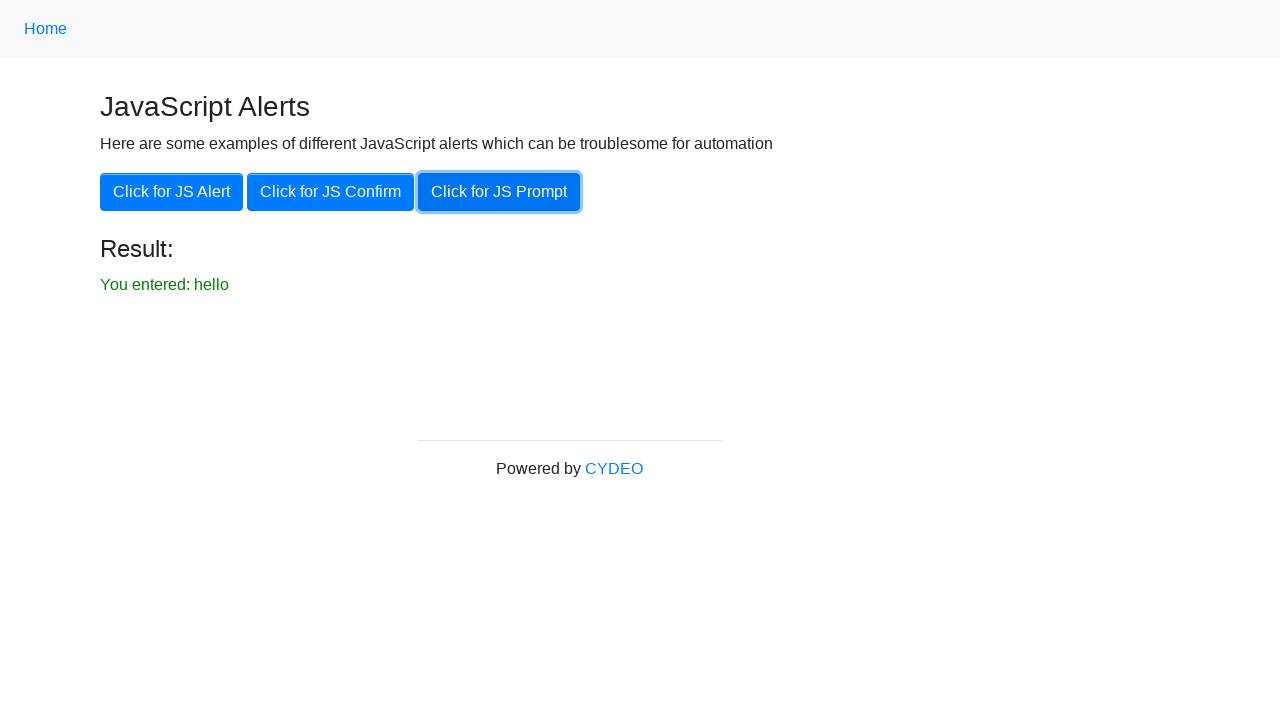

Result message element loaded
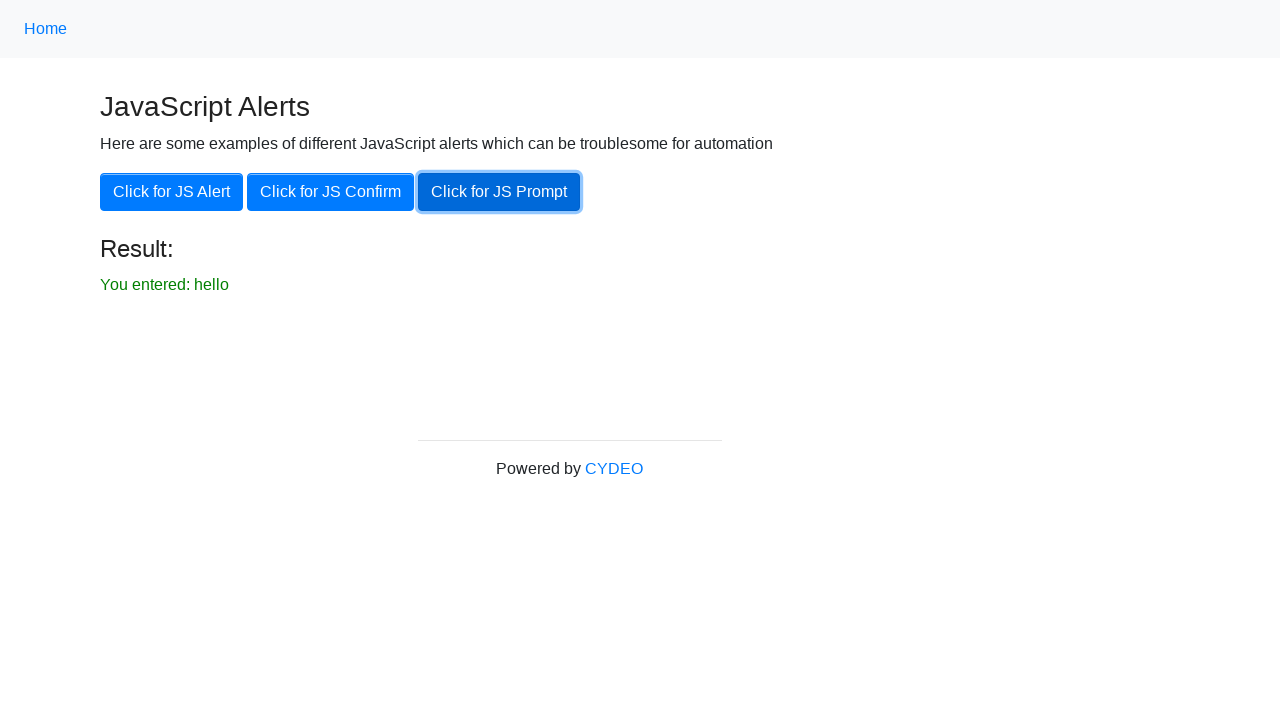

Retrieved result text from the page
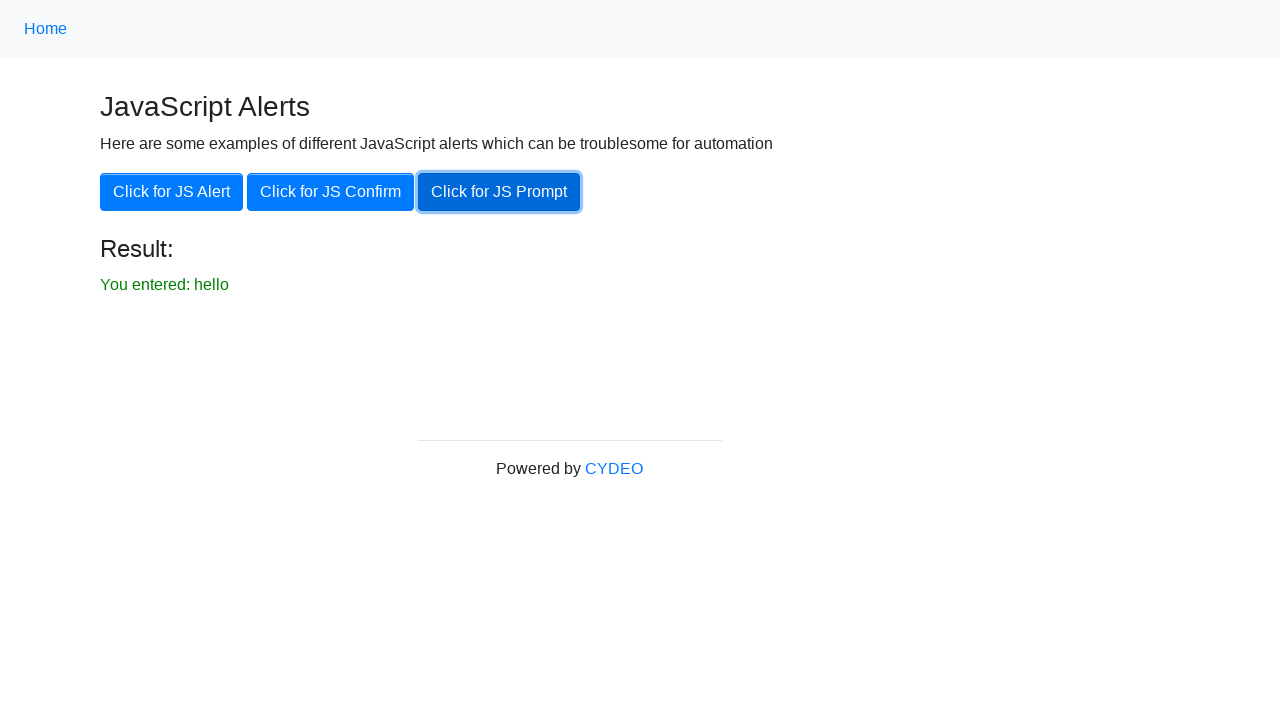

Verified result text matches expected value 'You entered: hello'
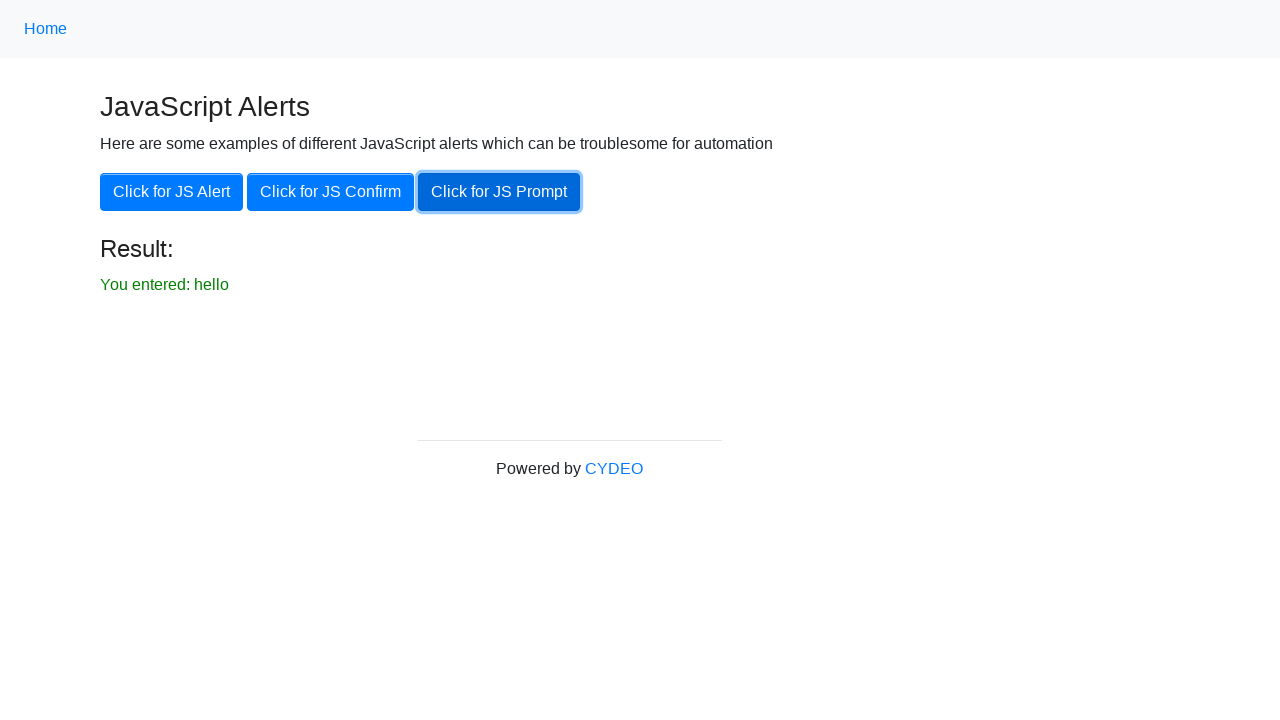

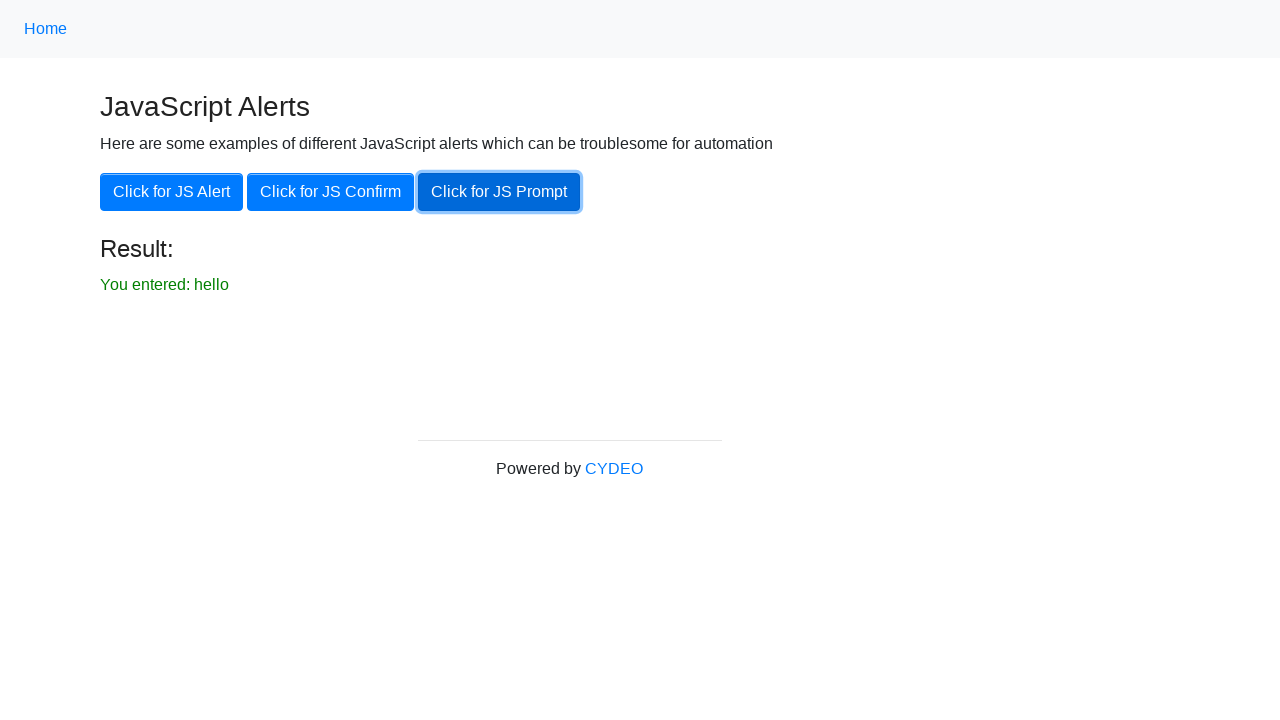